Tests editing a todo item by double-clicking, changing the text, and pressing Enter.

Starting URL: https://demo.playwright.dev/todomvc

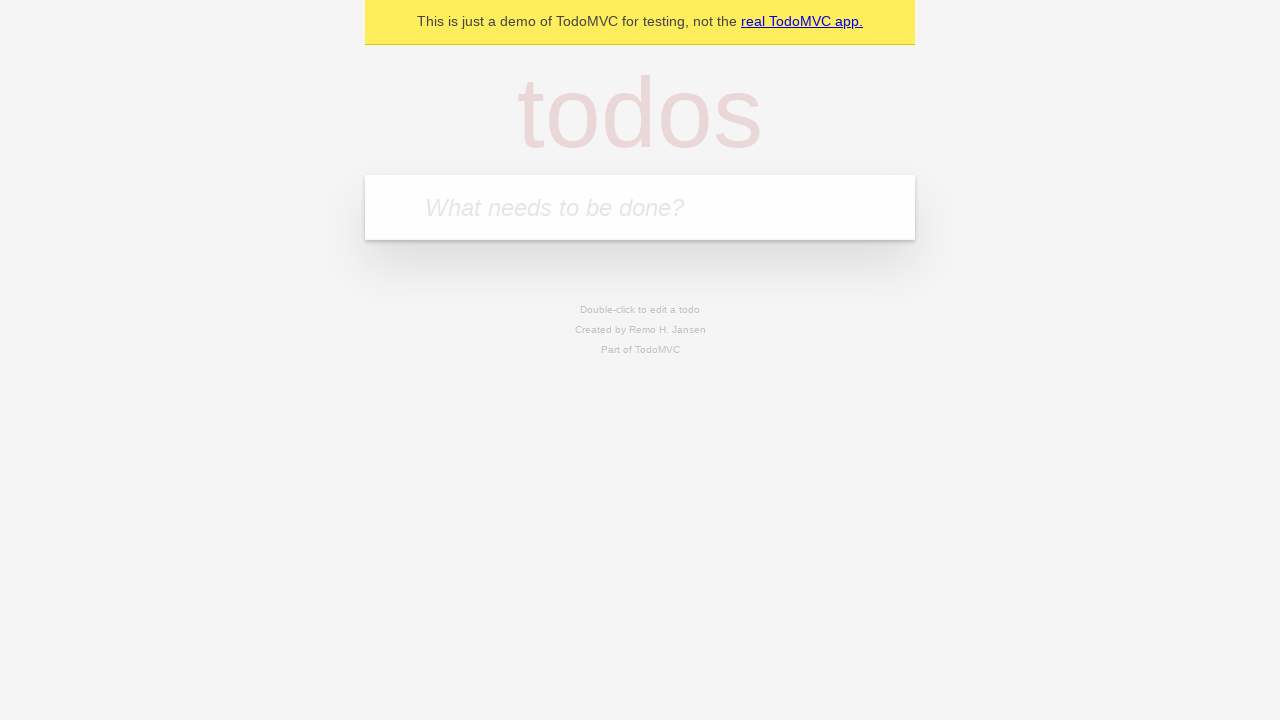

Filled todo input with 'buy some cheese' on internal:attr=[placeholder="What needs to be done?"i]
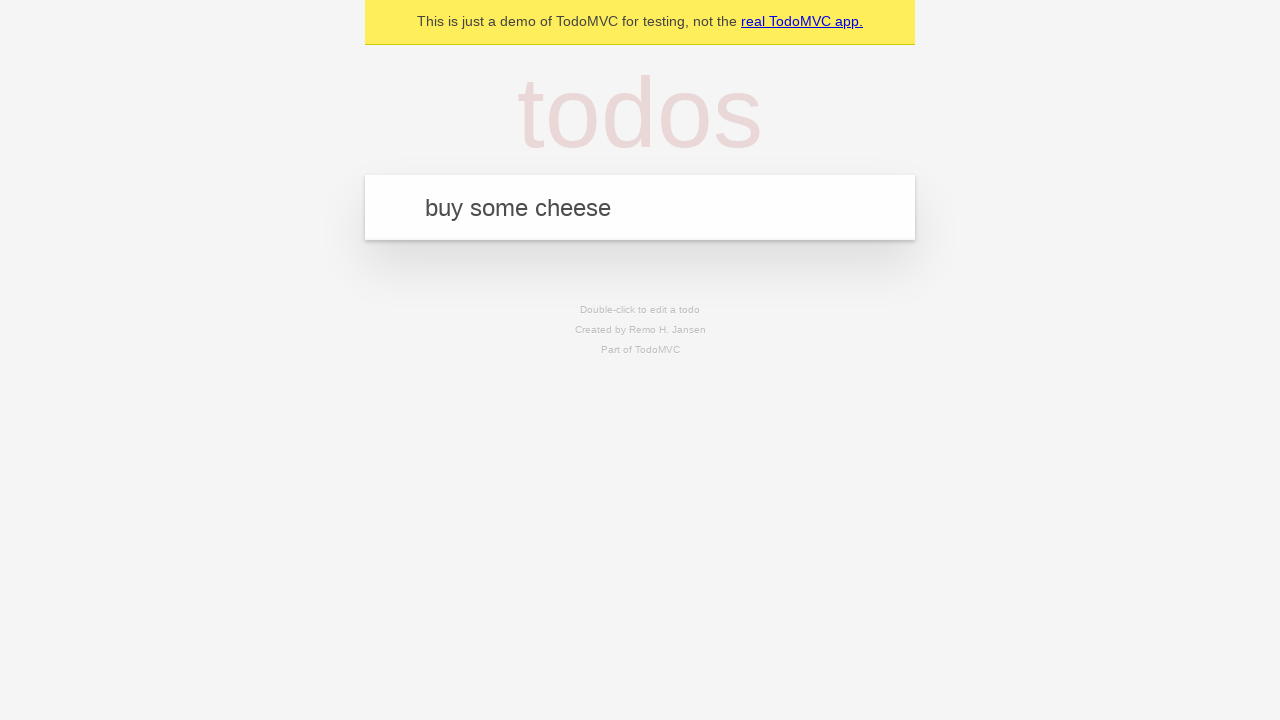

Pressed Enter to create first todo on internal:attr=[placeholder="What needs to be done?"i]
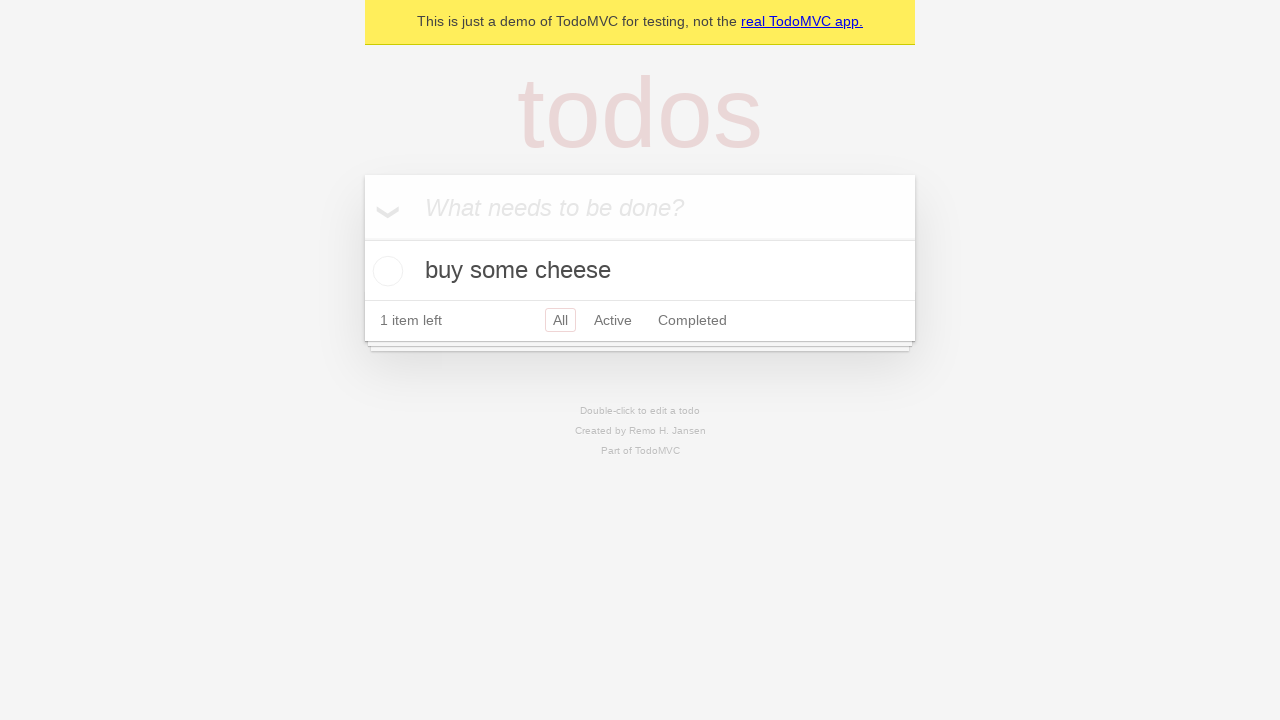

Filled todo input with 'feed the cat' on internal:attr=[placeholder="What needs to be done?"i]
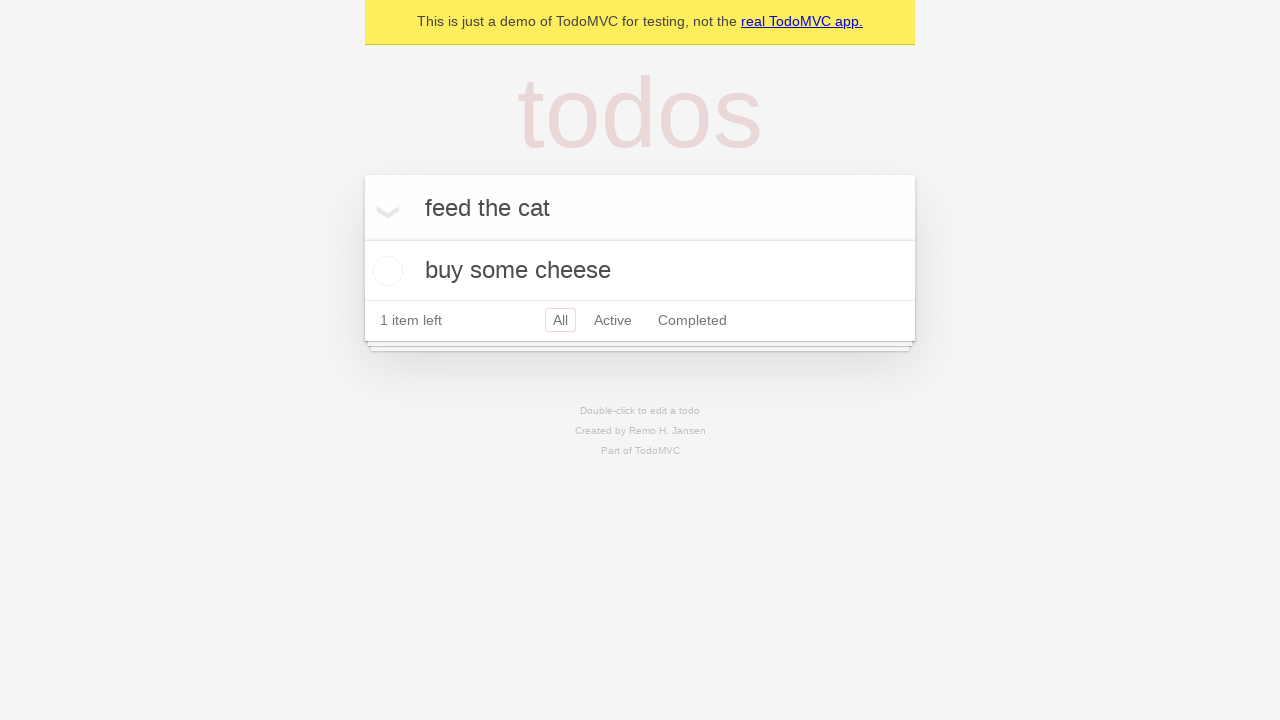

Pressed Enter to create second todo on internal:attr=[placeholder="What needs to be done?"i]
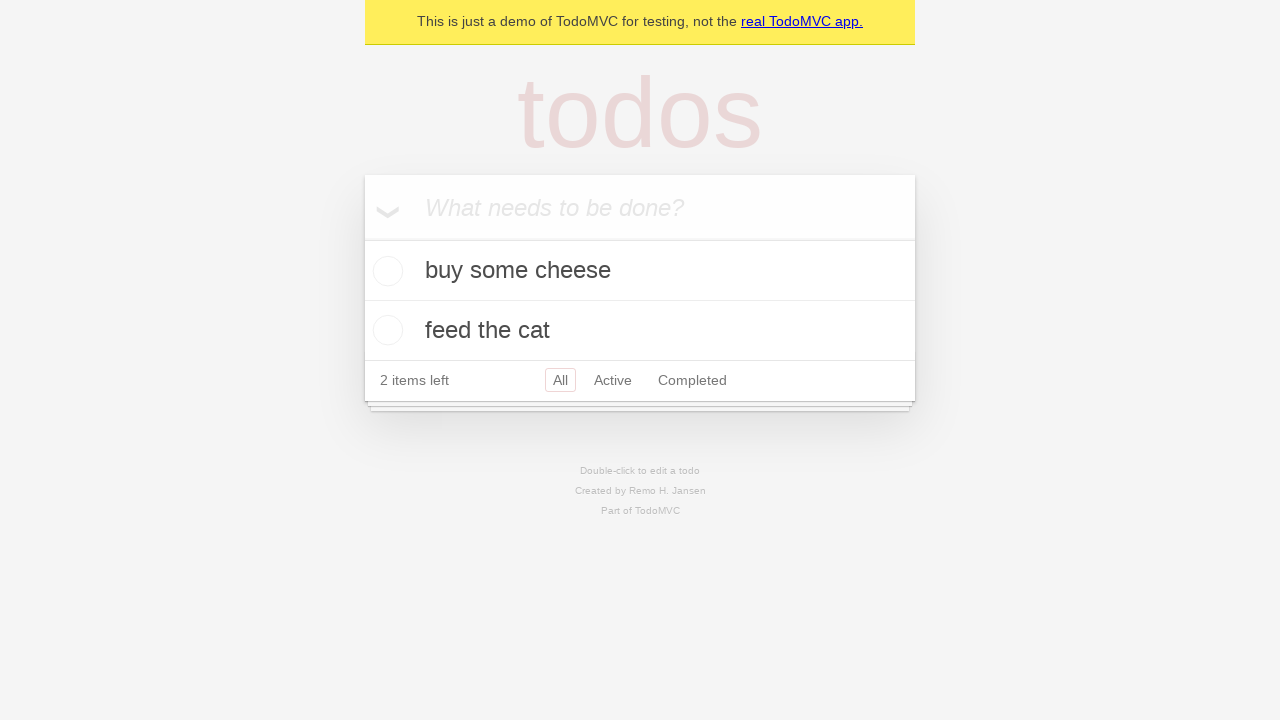

Filled todo input with 'book a doctors appointment' on internal:attr=[placeholder="What needs to be done?"i]
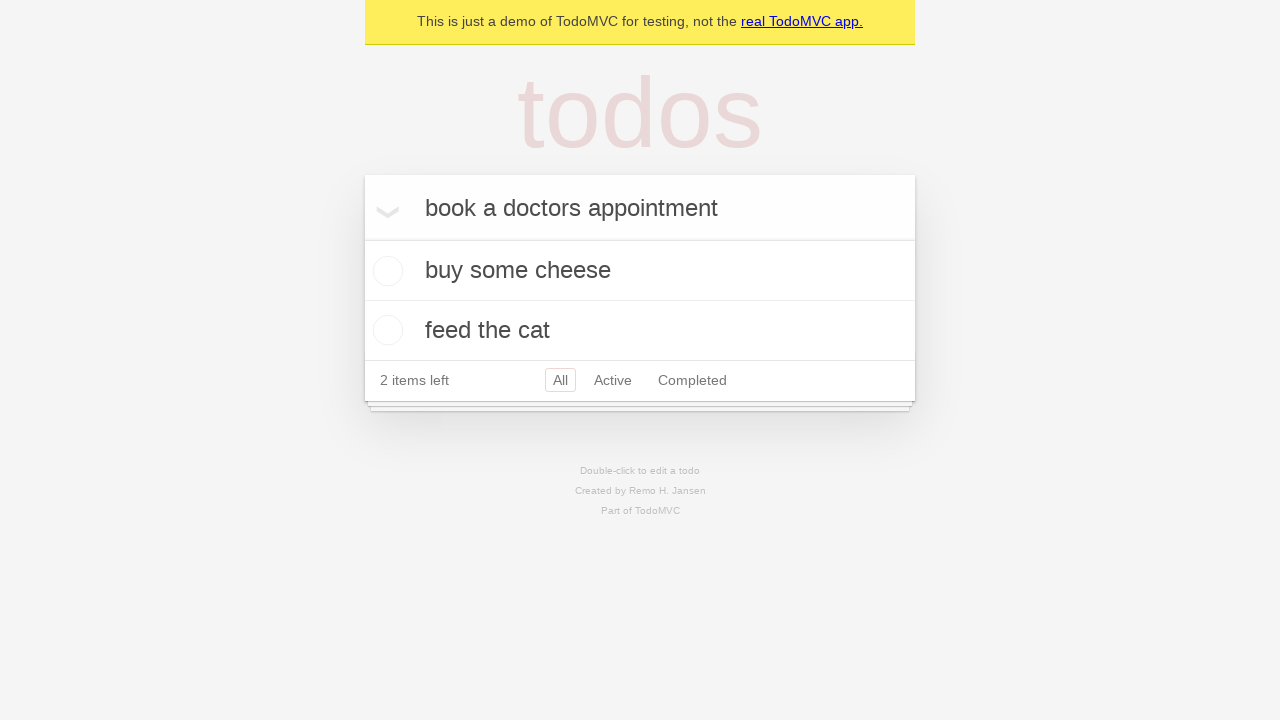

Pressed Enter to create third todo on internal:attr=[placeholder="What needs to be done?"i]
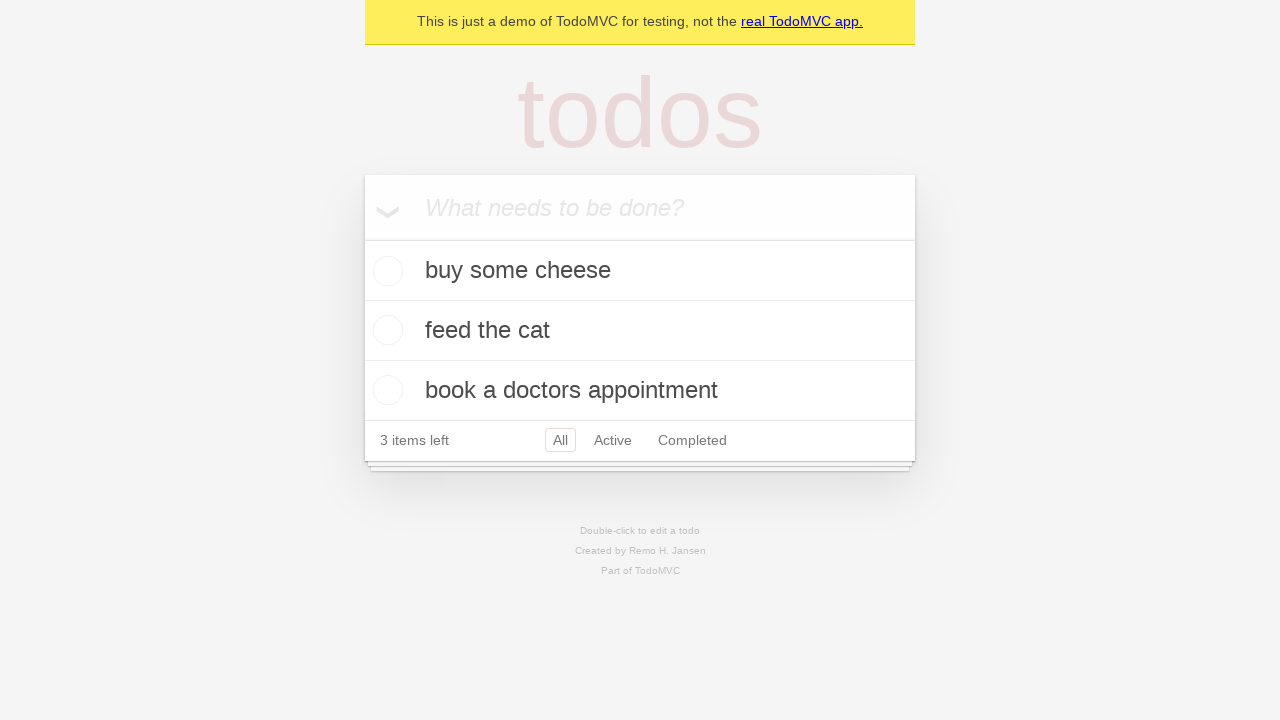

Double-clicked second todo item to enter edit mode at (640, 331) on internal:testid=[data-testid="todo-item"s] >> nth=1
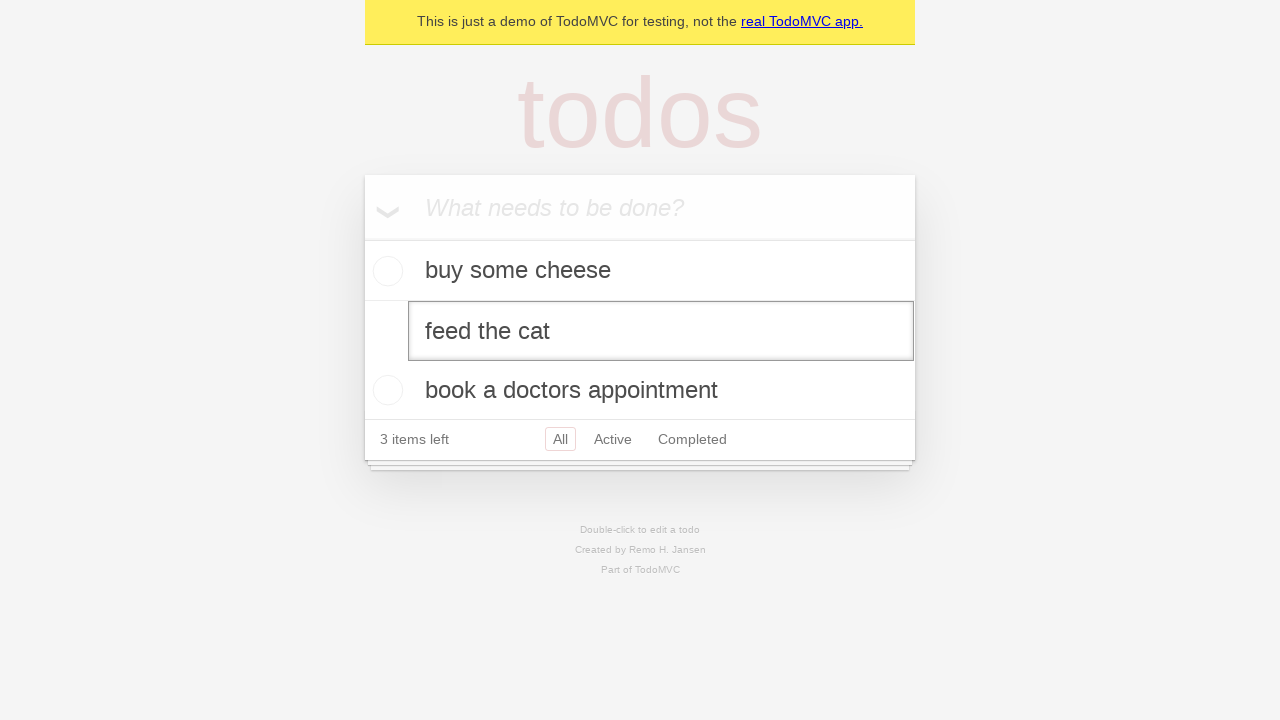

Filled edit field with 'buy some sausages' on internal:testid=[data-testid="todo-item"s] >> nth=1 >> internal:role=textbox[nam
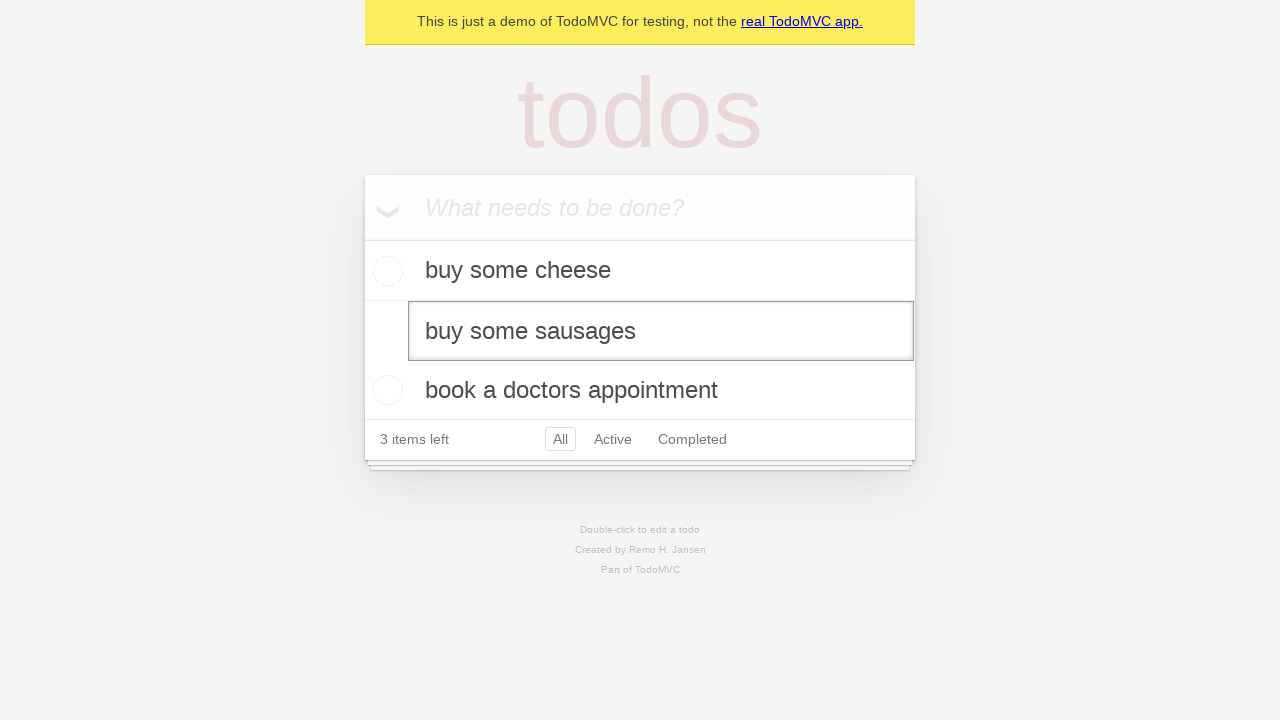

Pressed Enter to save the edited todo item on internal:testid=[data-testid="todo-item"s] >> nth=1 >> internal:role=textbox[nam
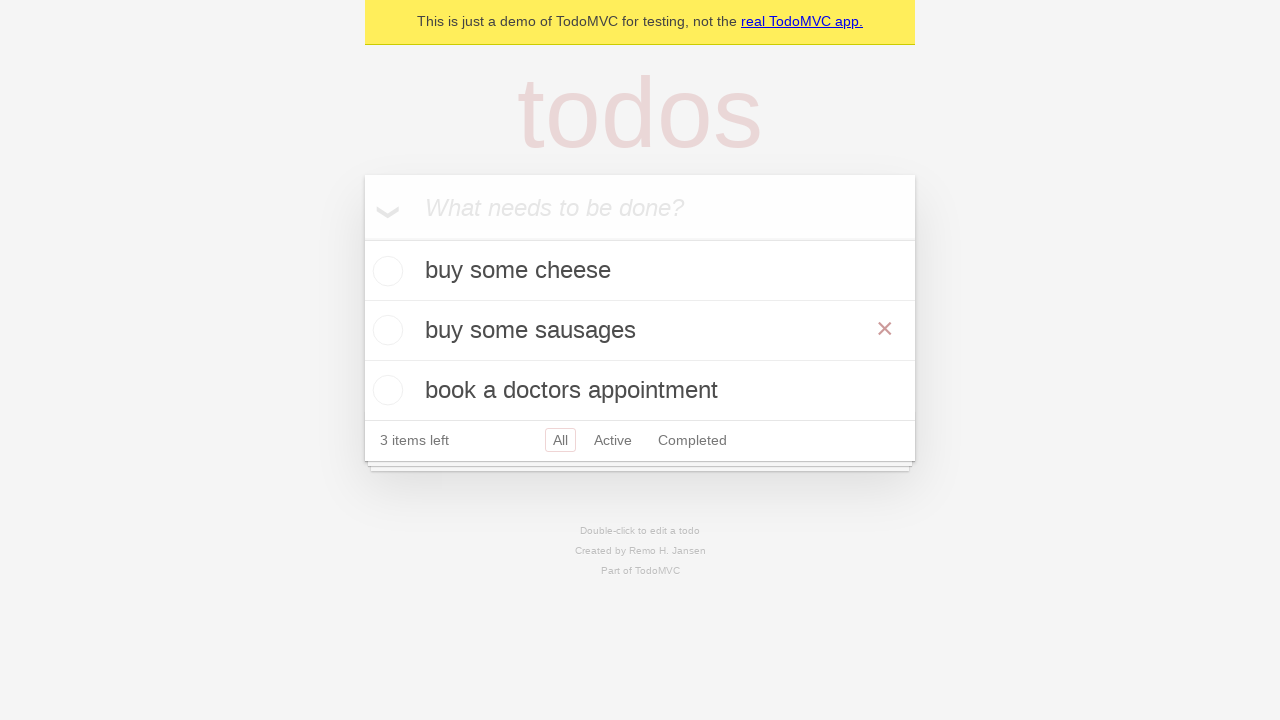

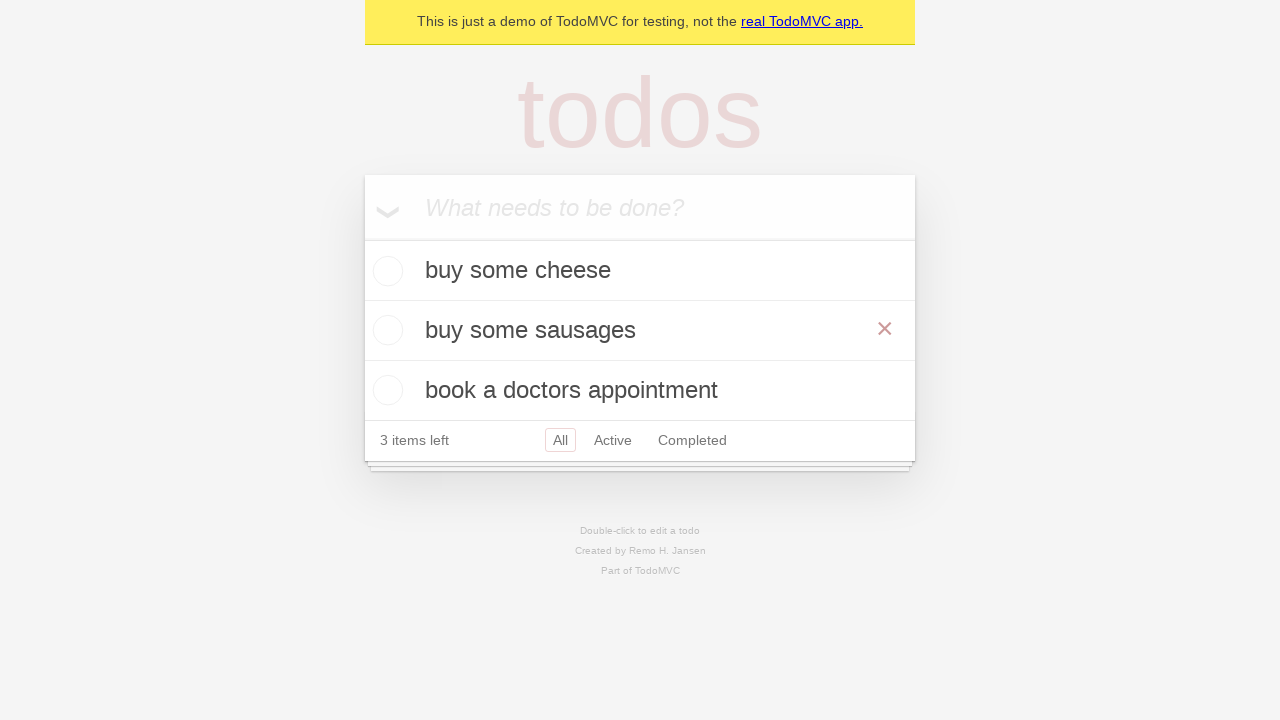